Tests displaying jQuery Growl notifications on a page by injecting jQuery, jQuery Growl library and styles, then triggering various notification messages (plain, error, notice, warning).

Starting URL: http://the-internet.herokuapp.com

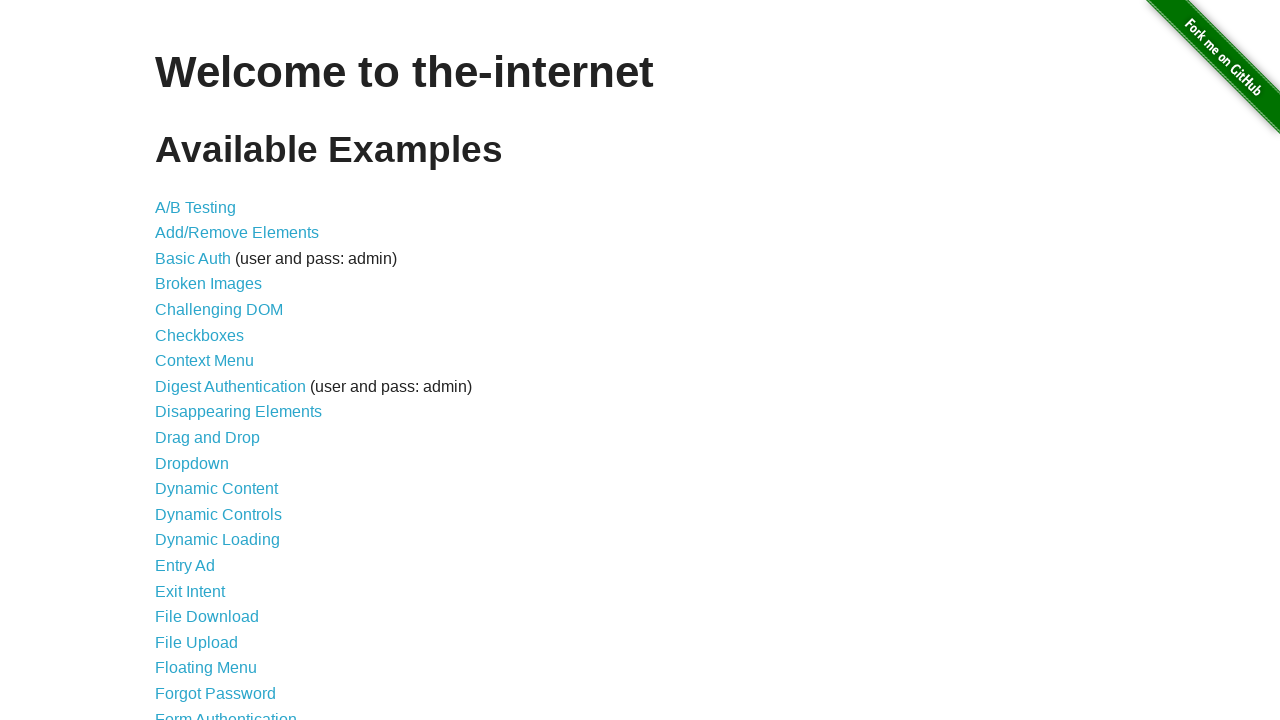

Injected jQuery library into page
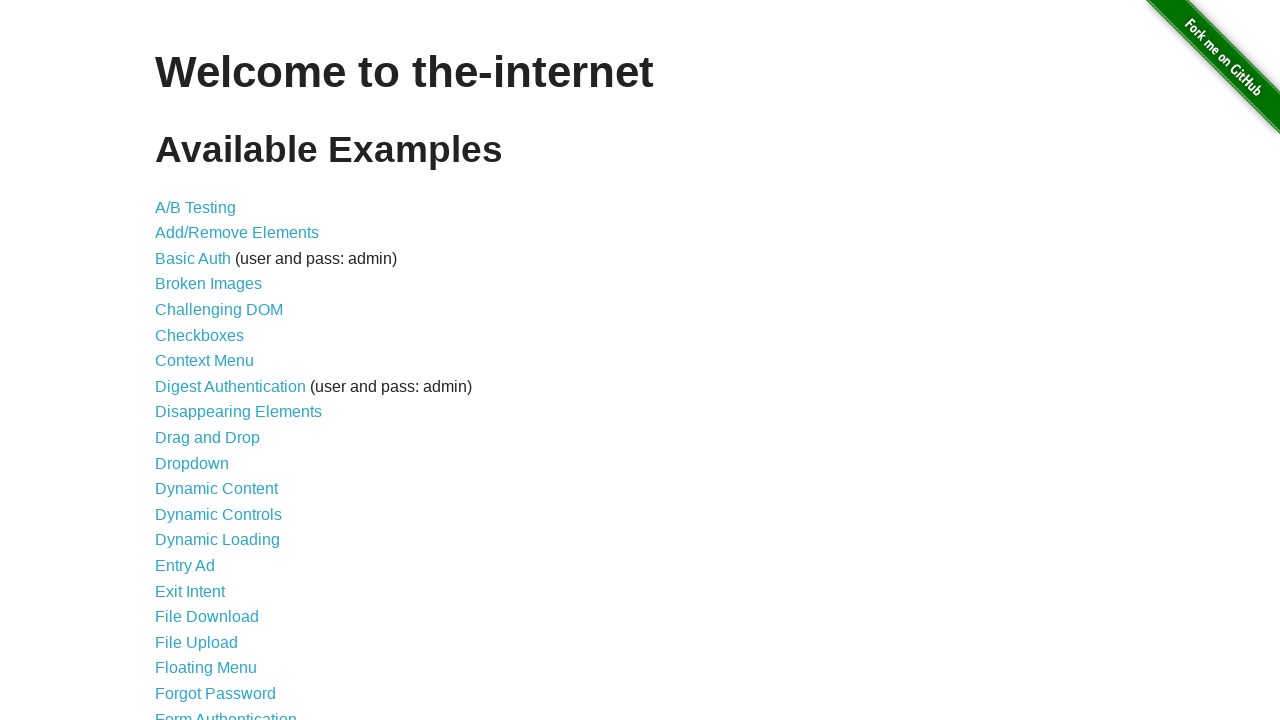

jQuery library loaded successfully
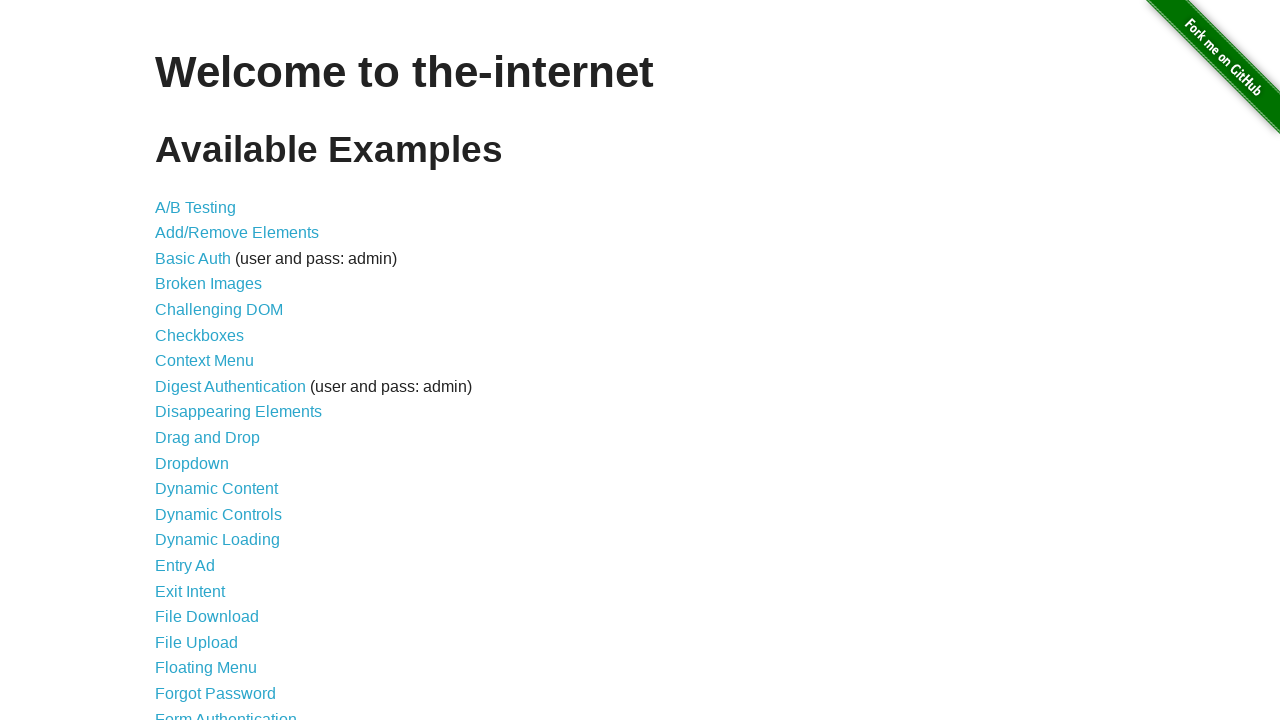

Injected jQuery Growl library into page
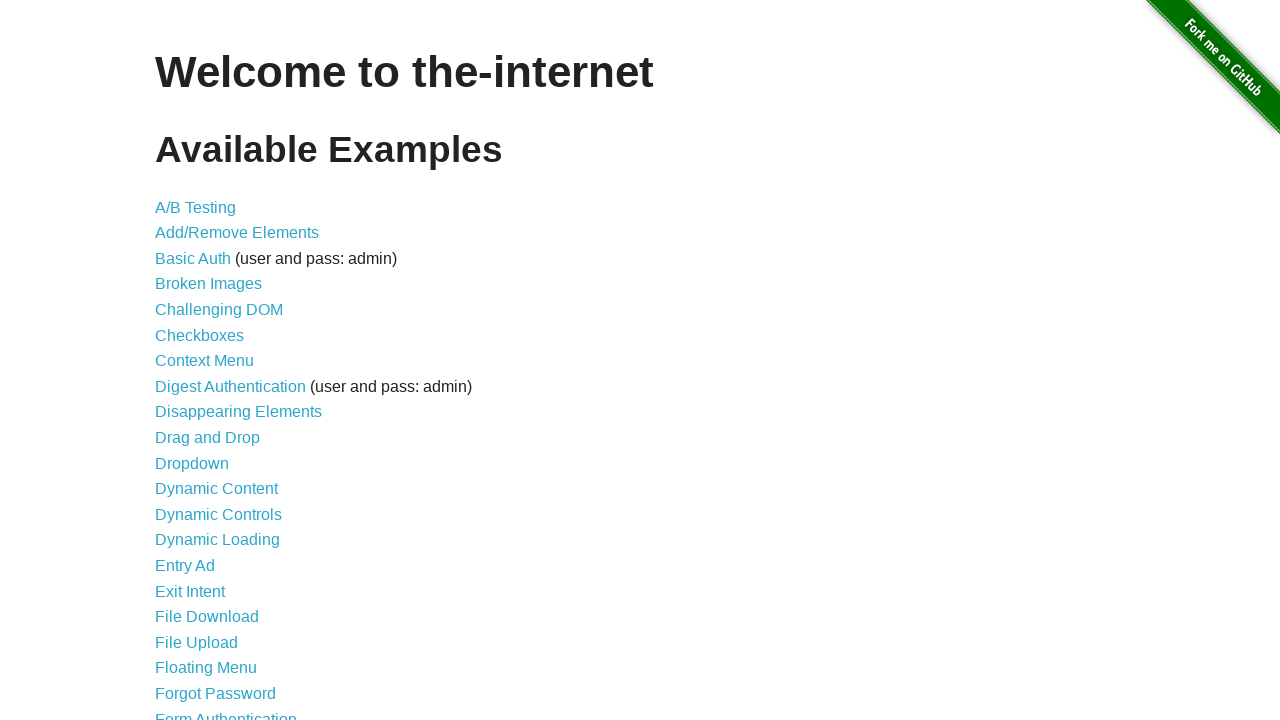

Added jQuery Growl CSS styles to page
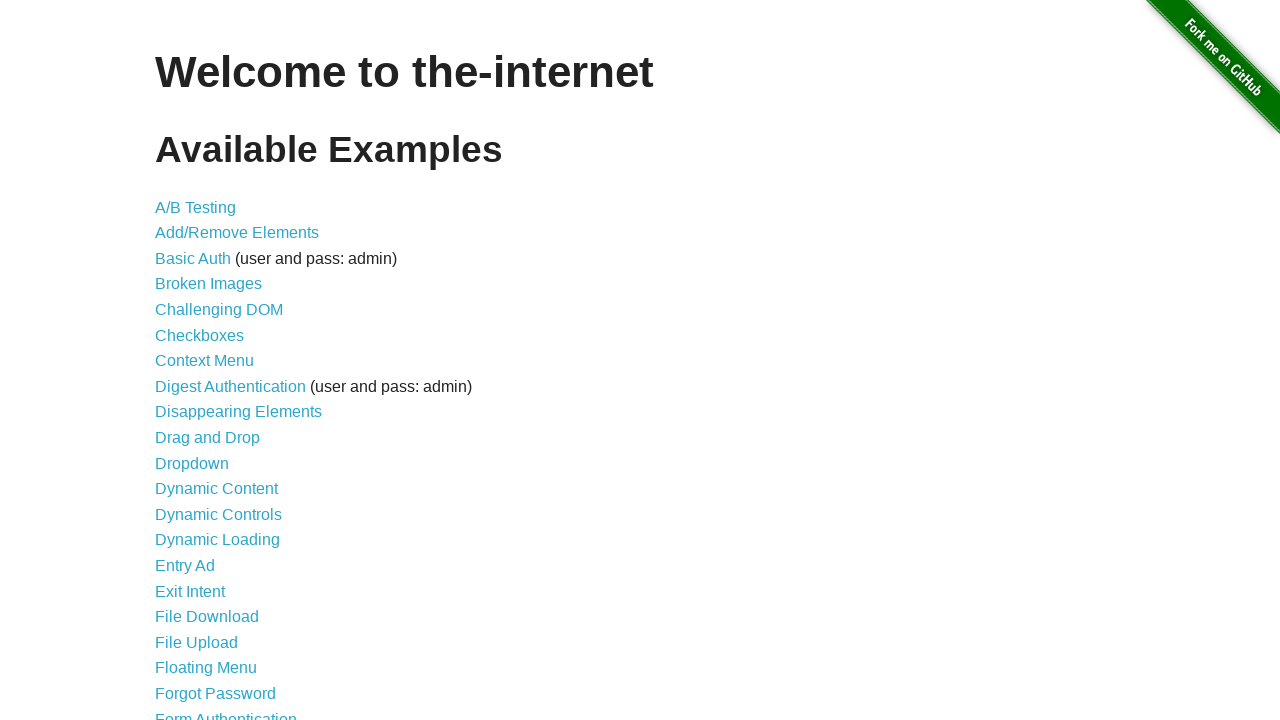

jQuery Growl function is available
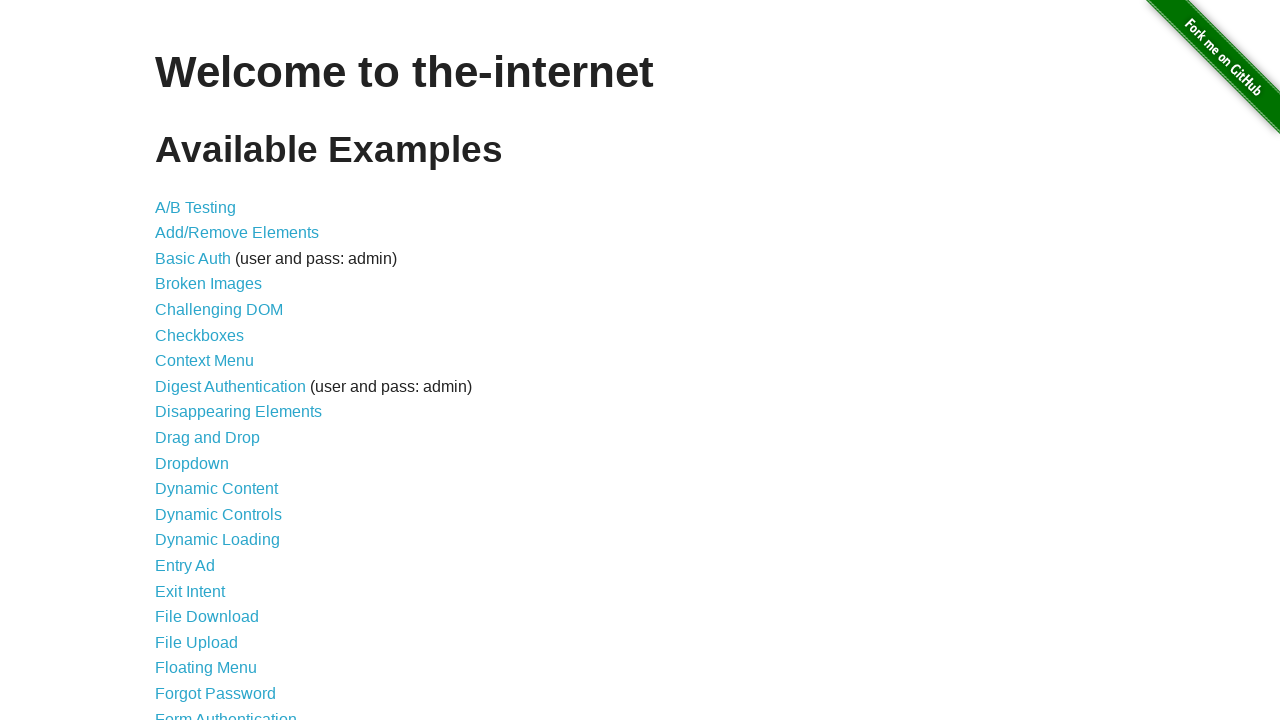

Triggered plain jQuery Growl notification
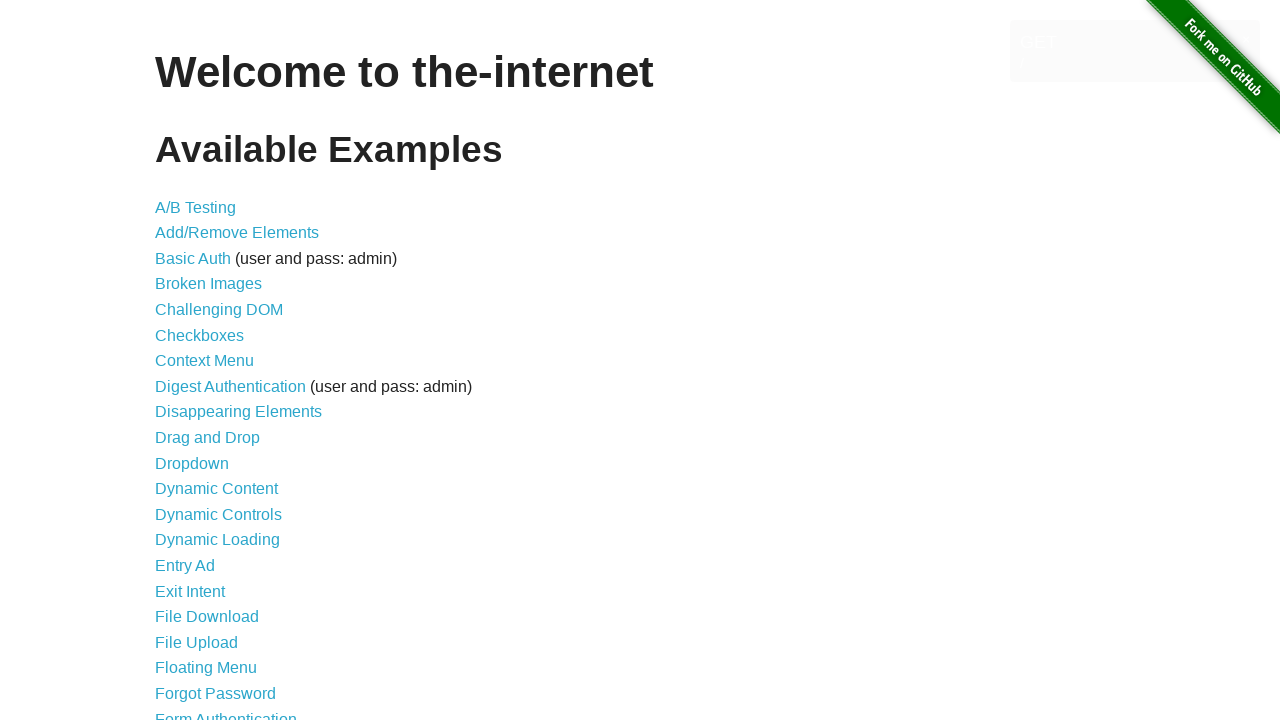

Triggered error notification
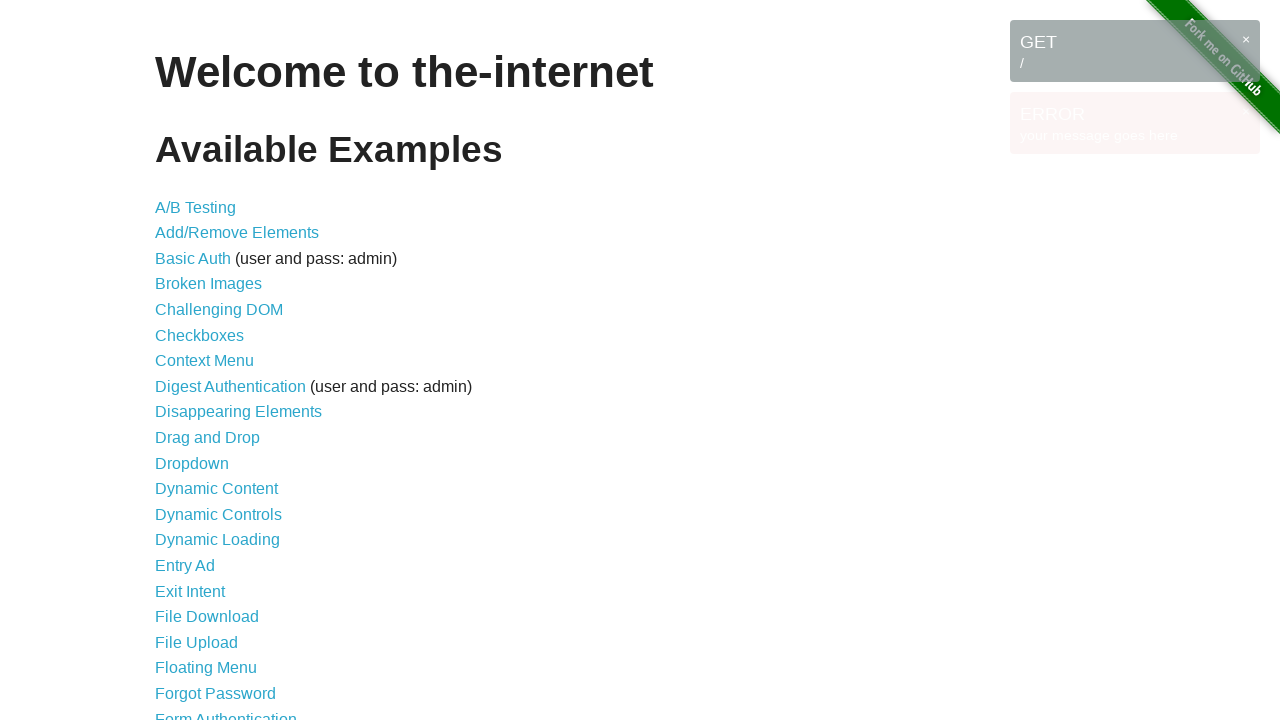

Triggered notice notification
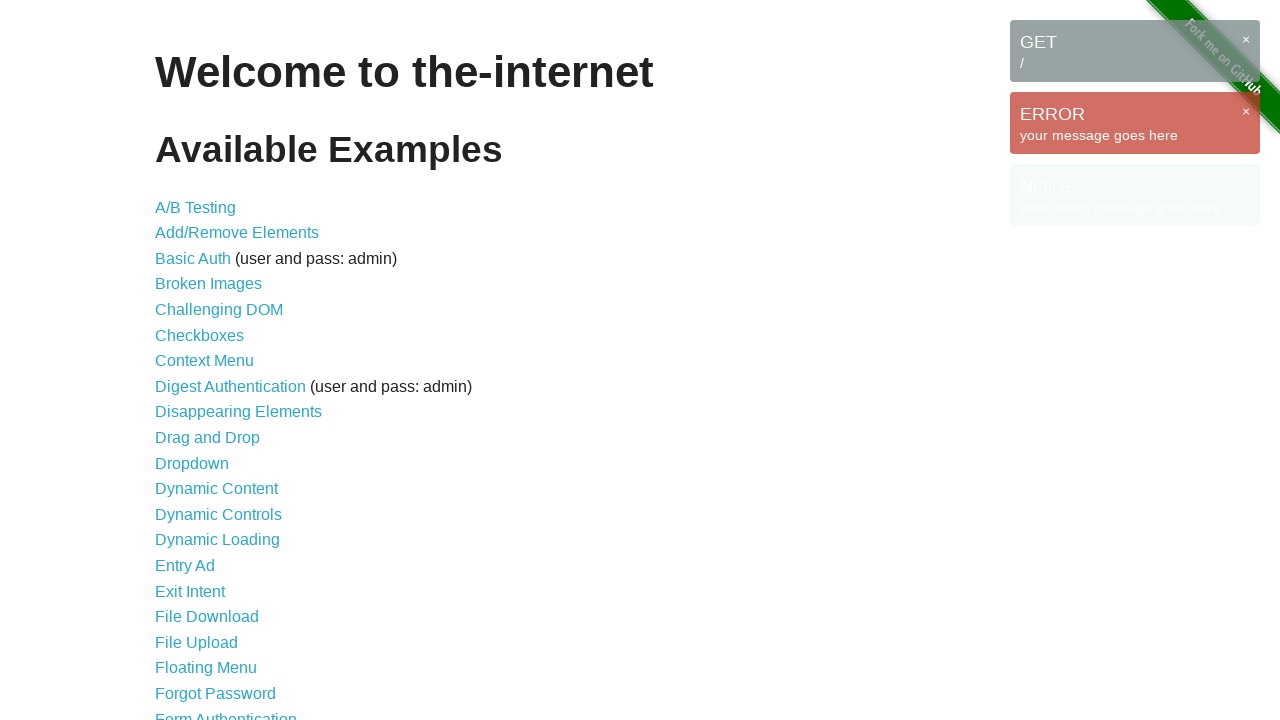

Triggered warning notification
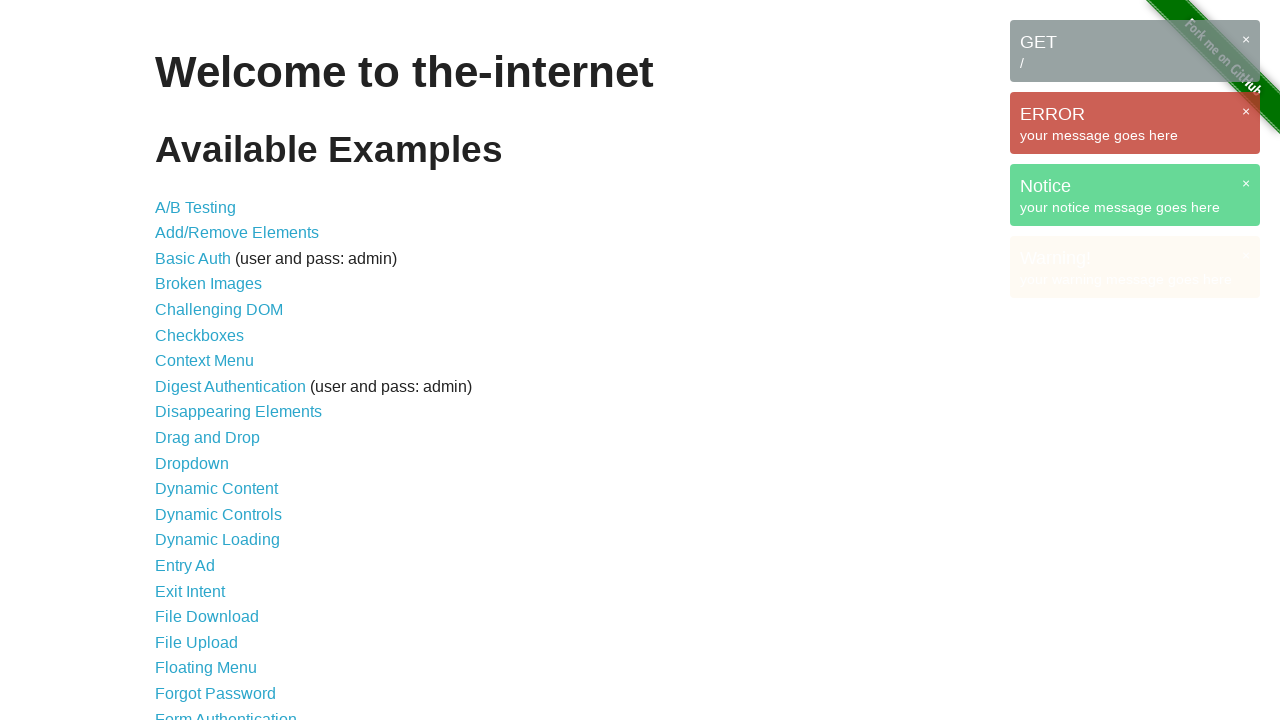

All growl notification messages are visible on page
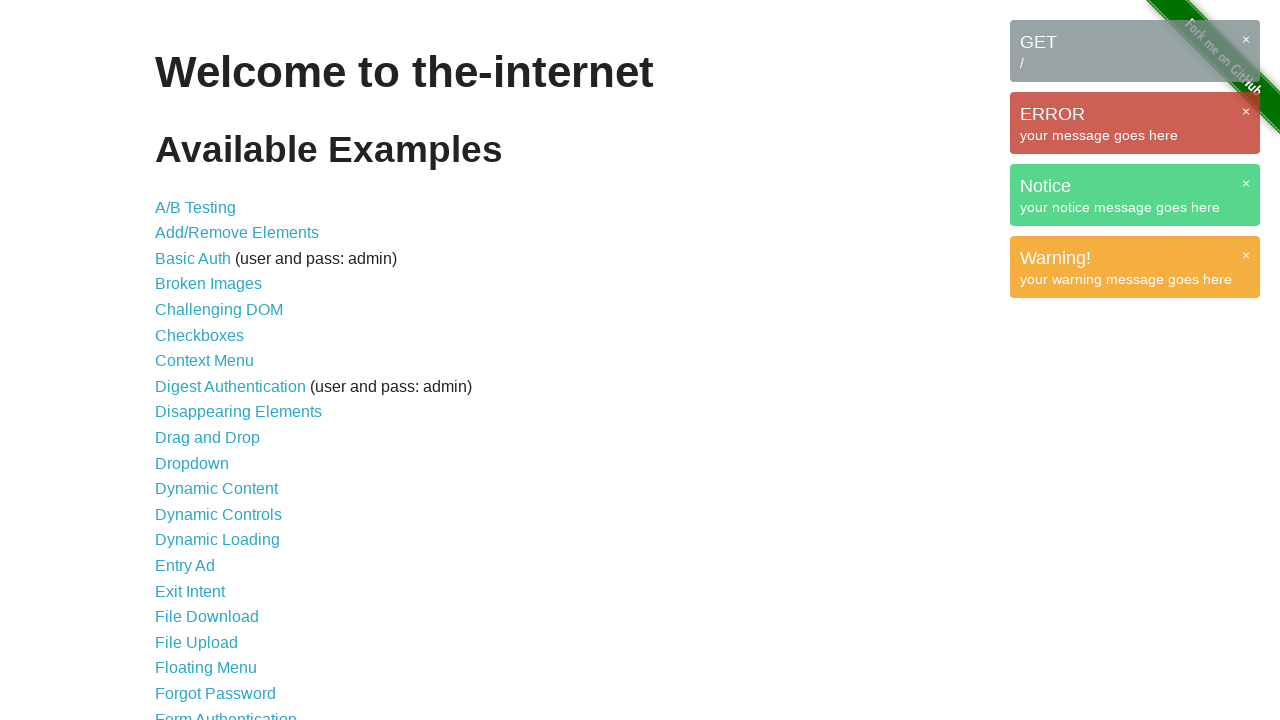

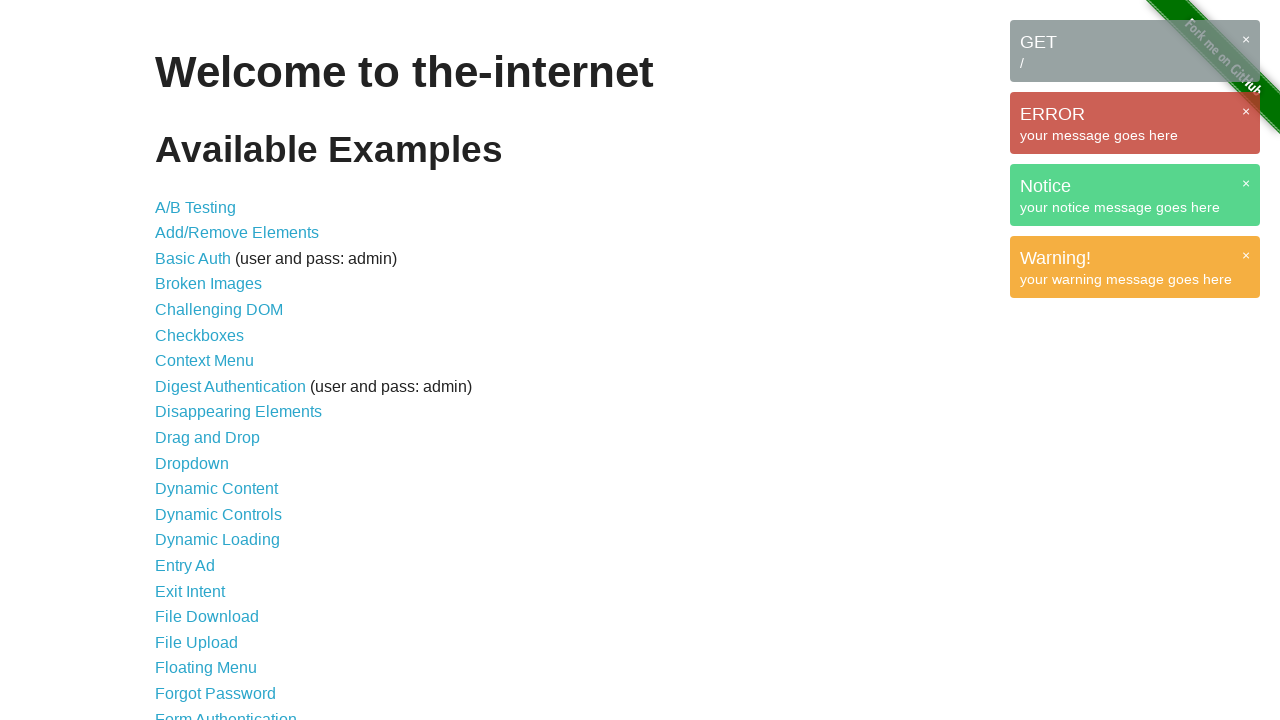